Clicks on the Login form link and verifies the page title and URL

Starting URL: https://bonigarcia.dev/selenium-webdriver-java/

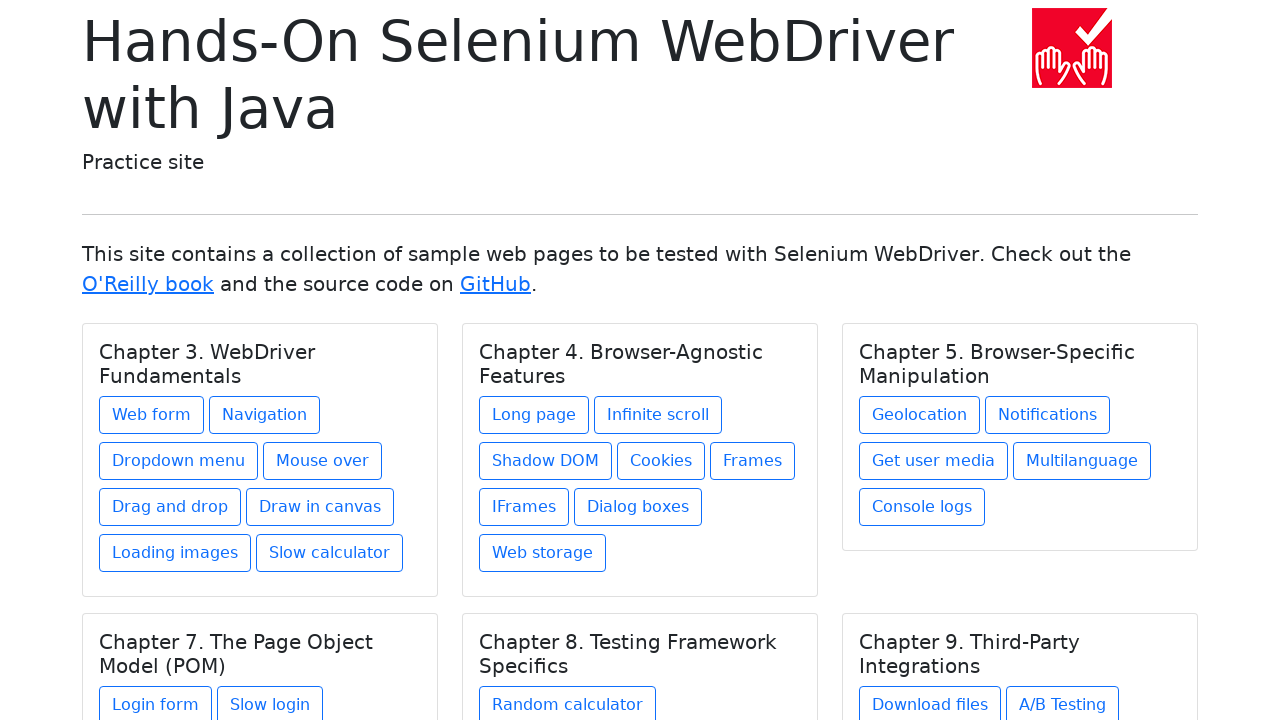

Clicked on Login form link at (156, 701) on xpath=//*[text()='Login form']
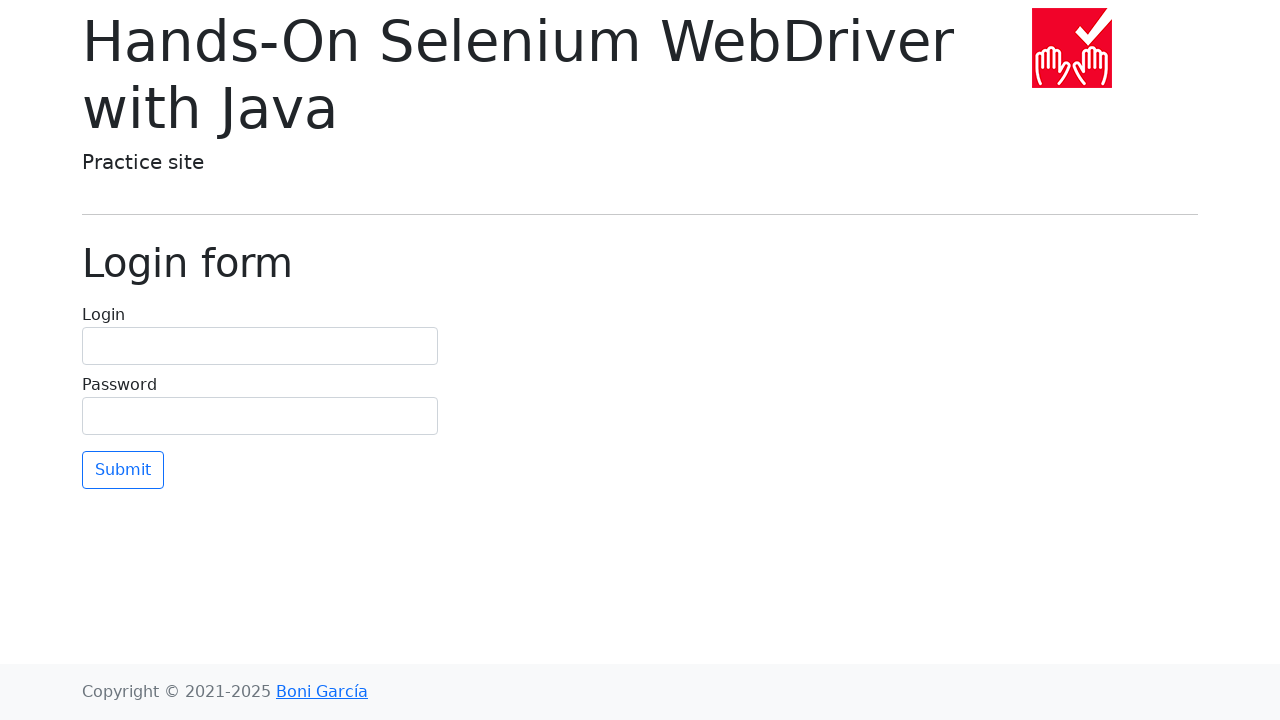

Login form element loaded on page
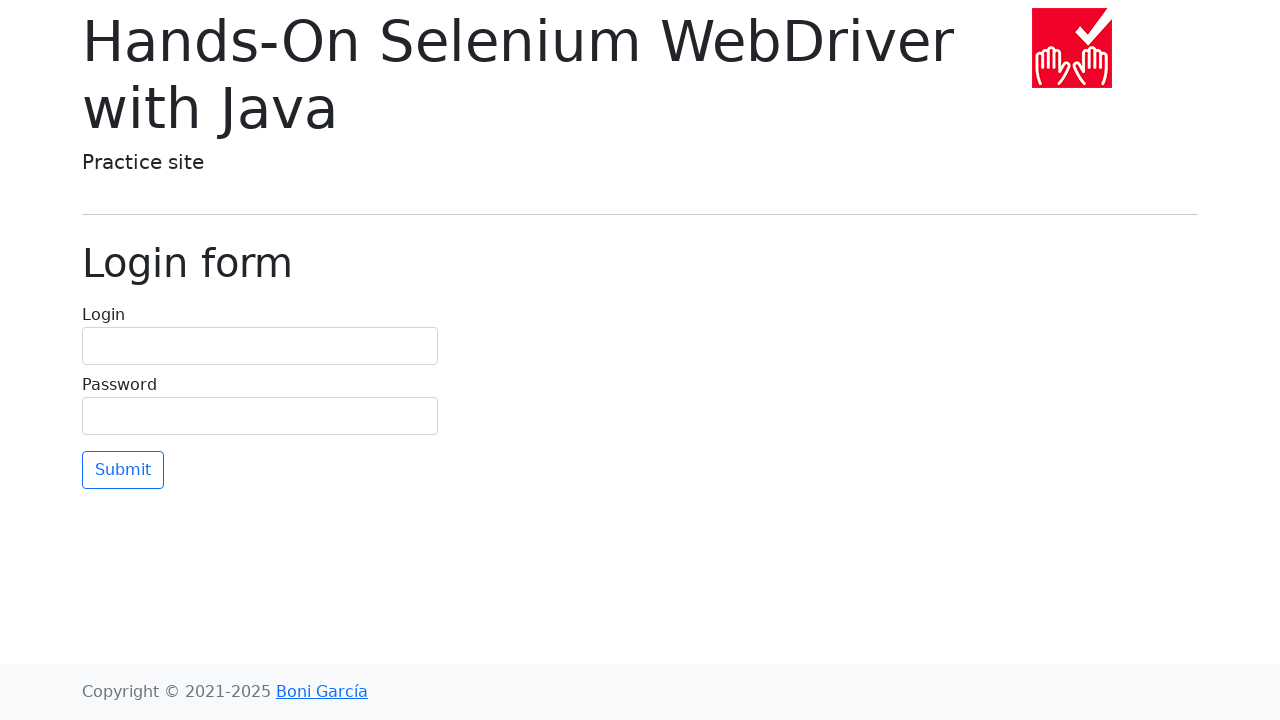

Verified URL matches expected login form page
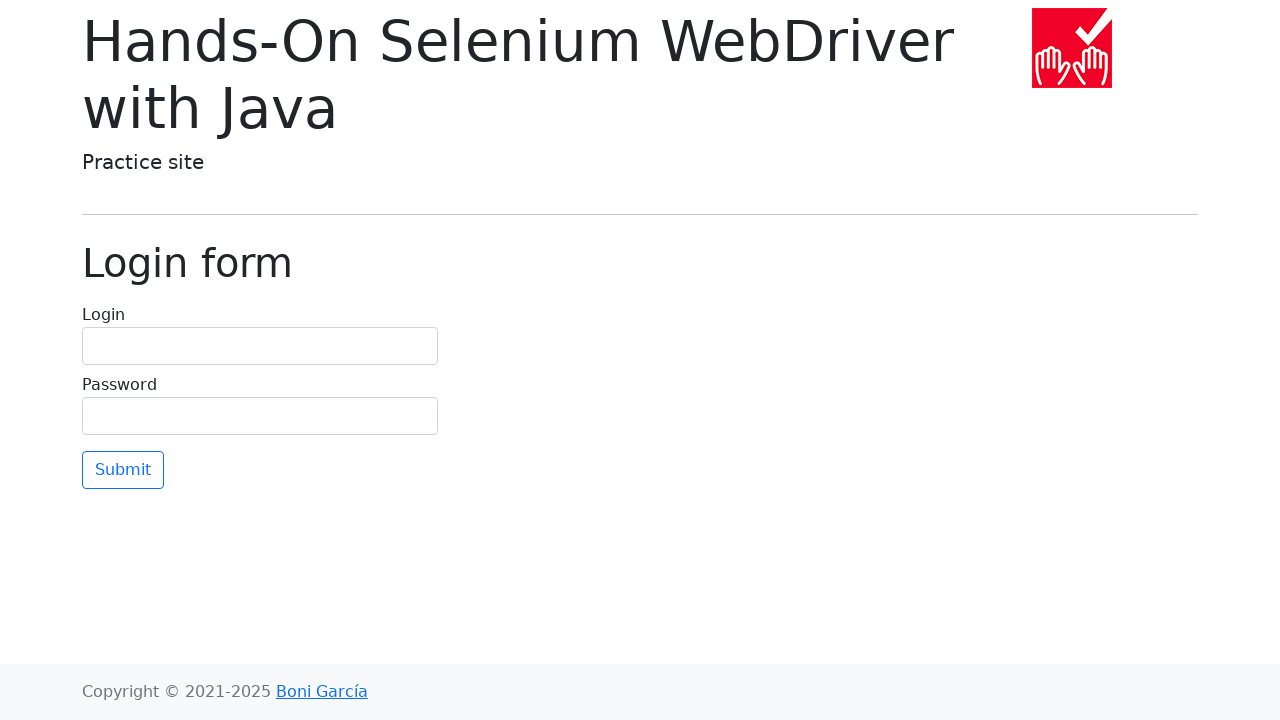

Verified page title is 'Hands-On Selenium WebDriver with Java'
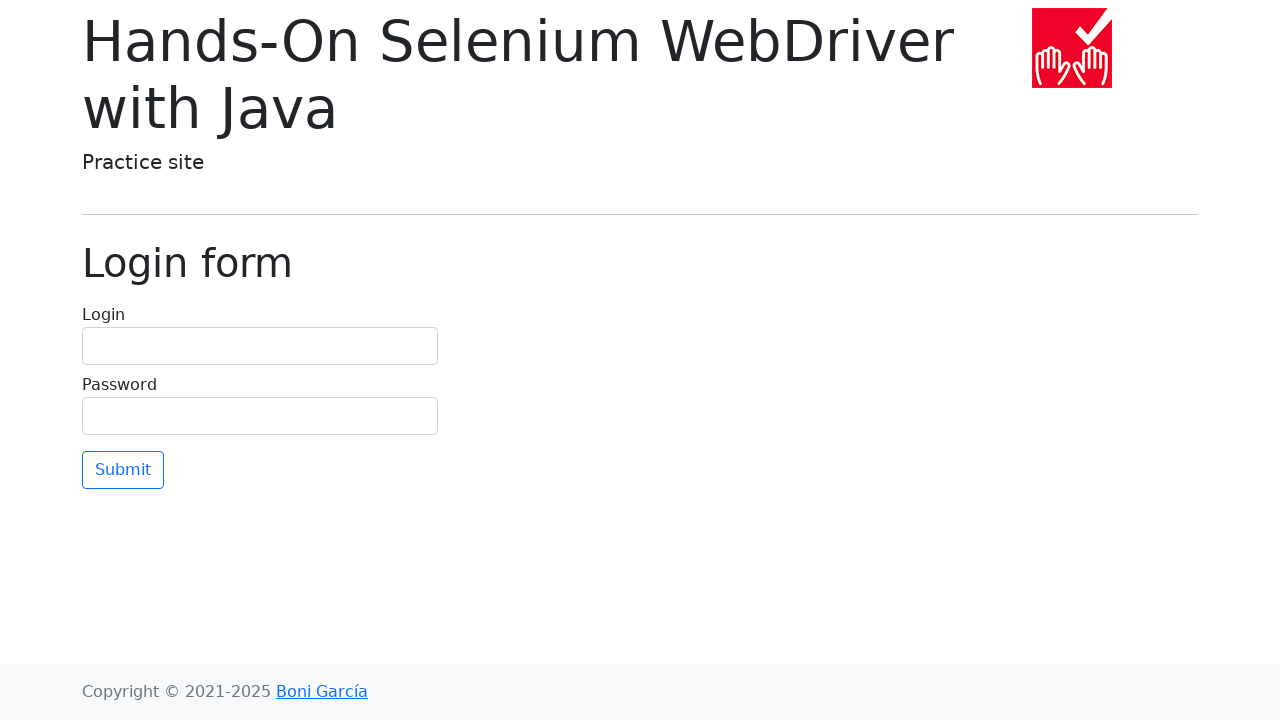

Located login form heading element
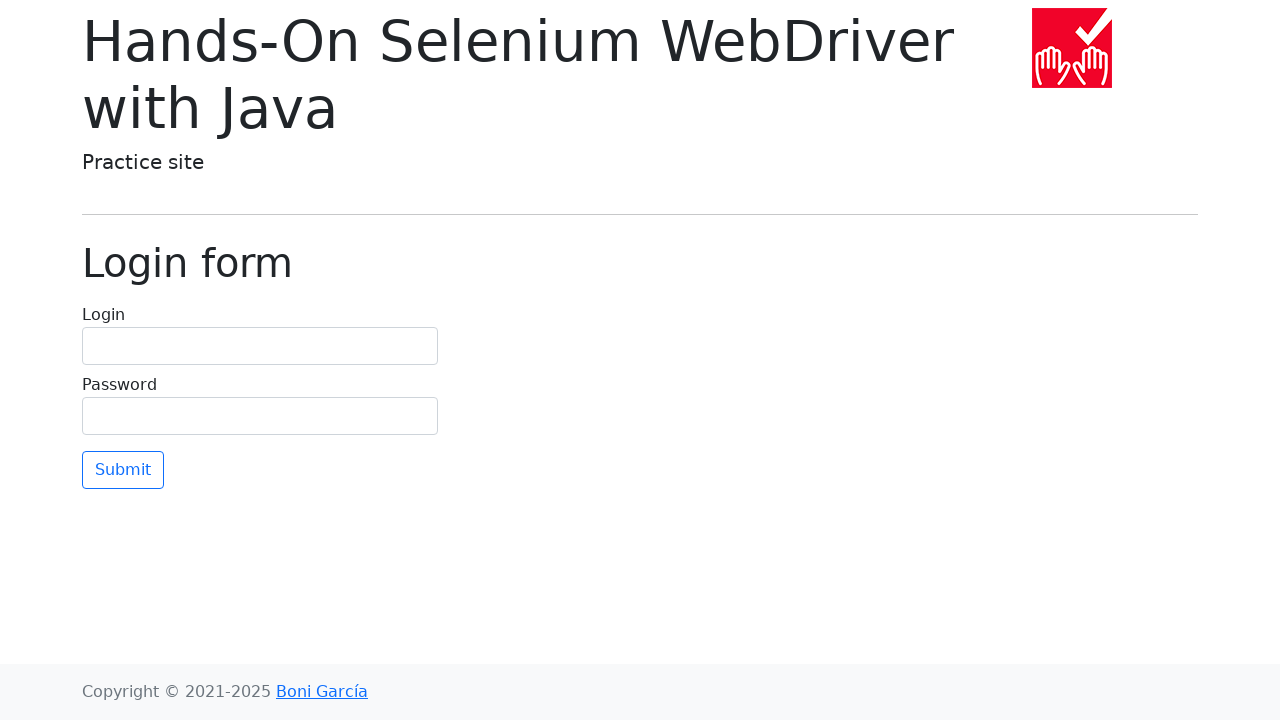

Verified login form heading text content
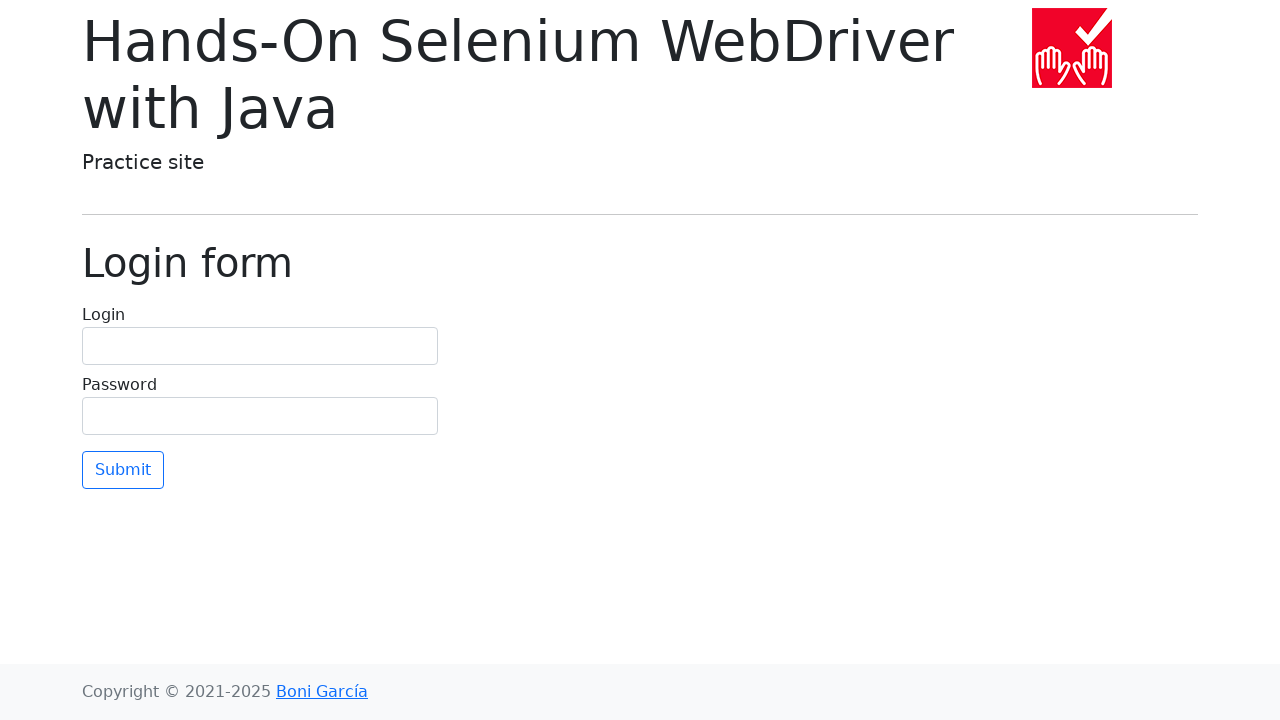

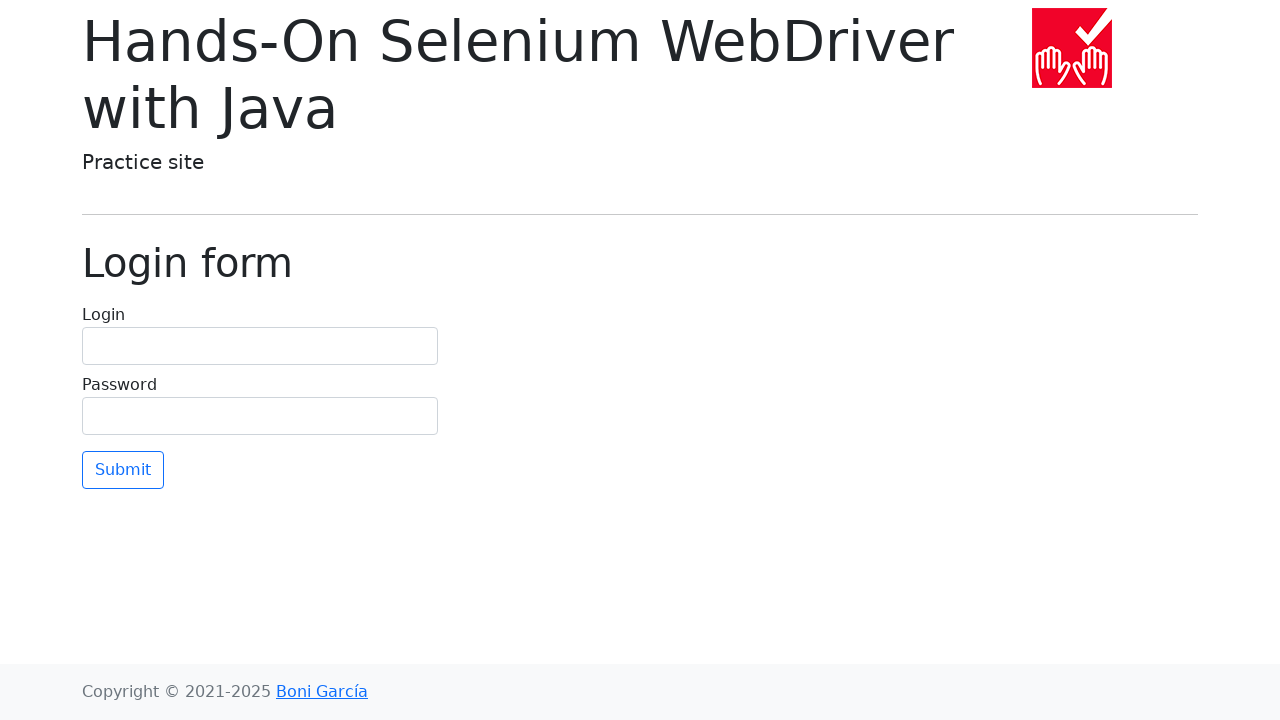